Tests form filling functionality by entering name, email, and phone number into respective fields on a Selenium tutorial page

Starting URL: http://qxf2.com/selenium-tutorial-main

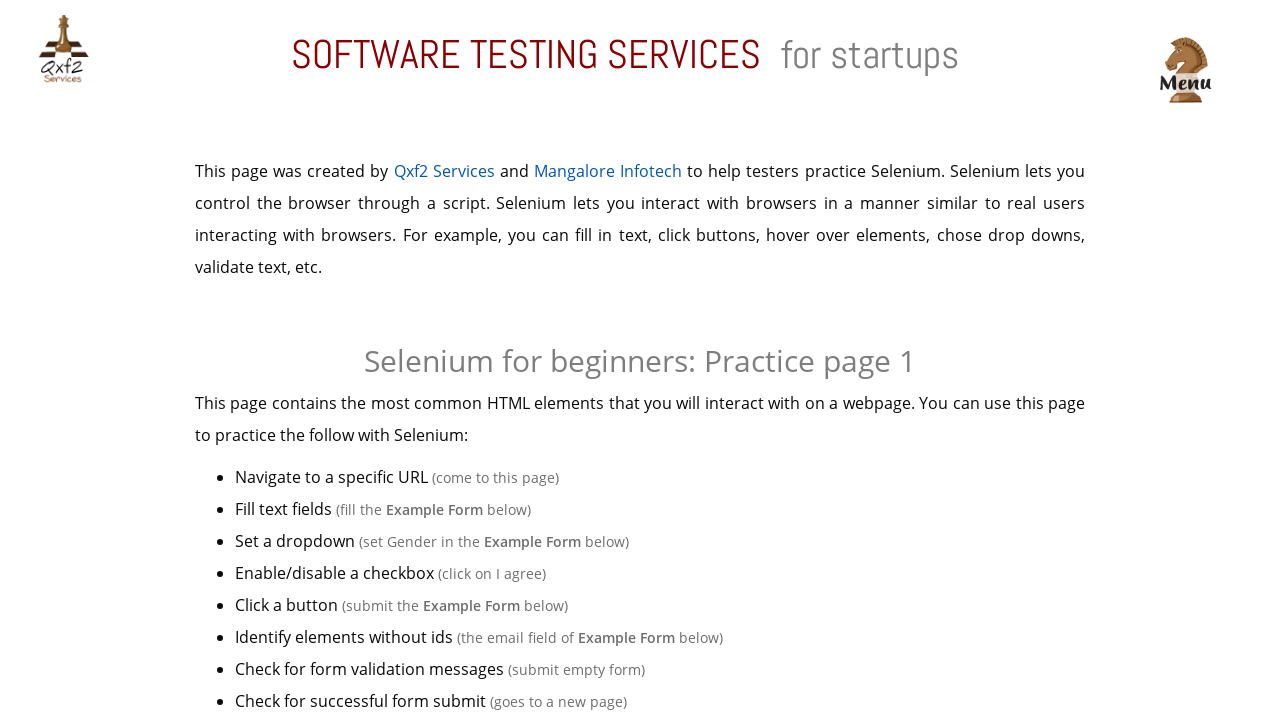

Verified page title is 'Qxf2 Services: Selenium training main'
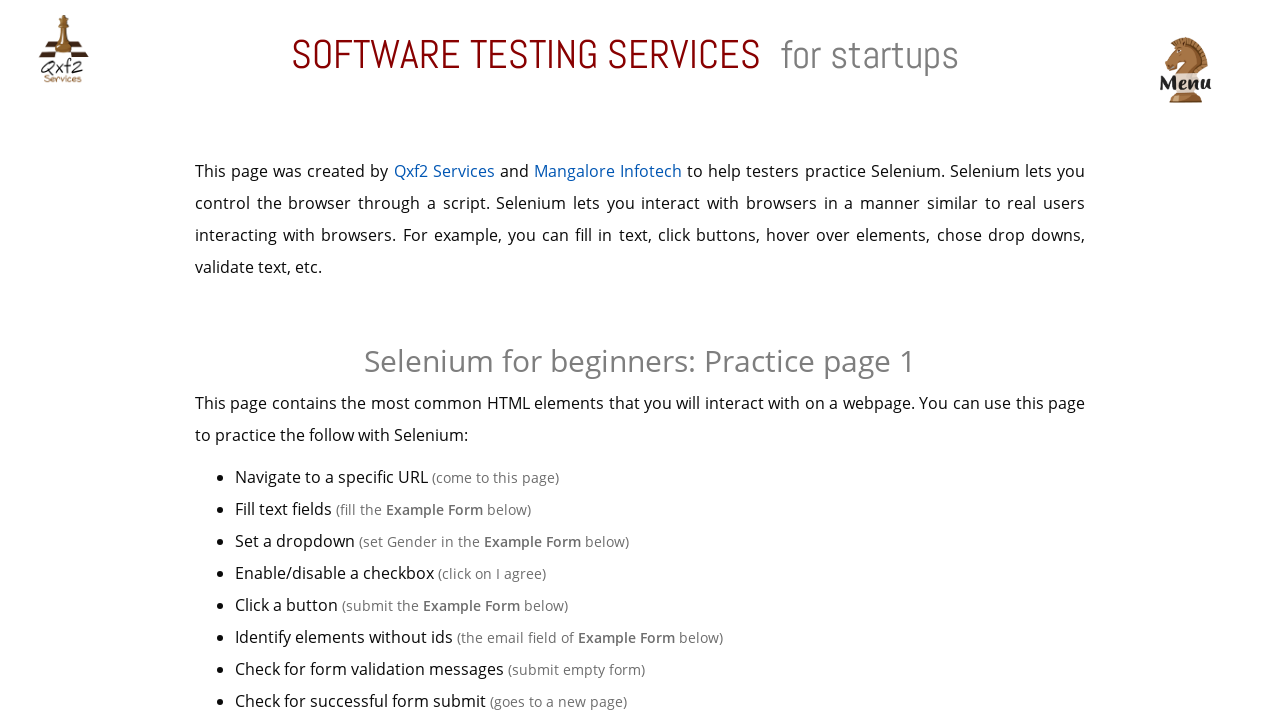

Filled name field with 'Avinash' on #name
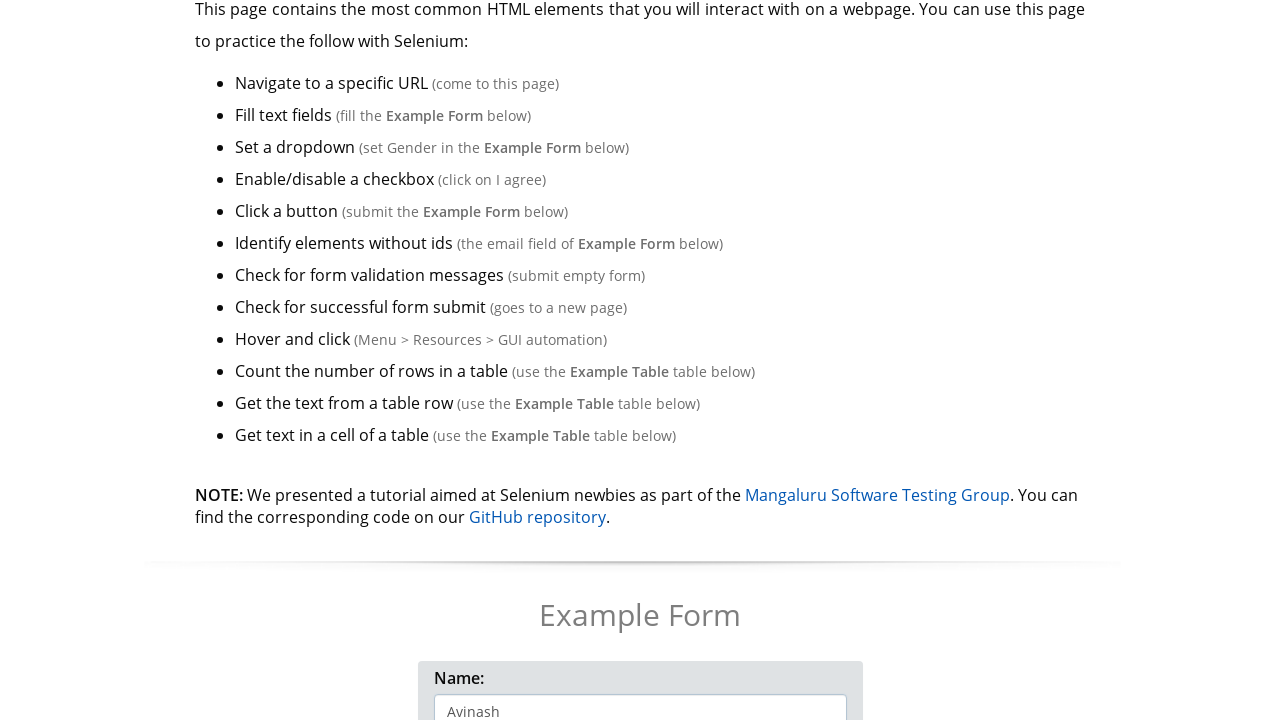

Filled email field with 'avinash@qxf2.com' on input[name='email']
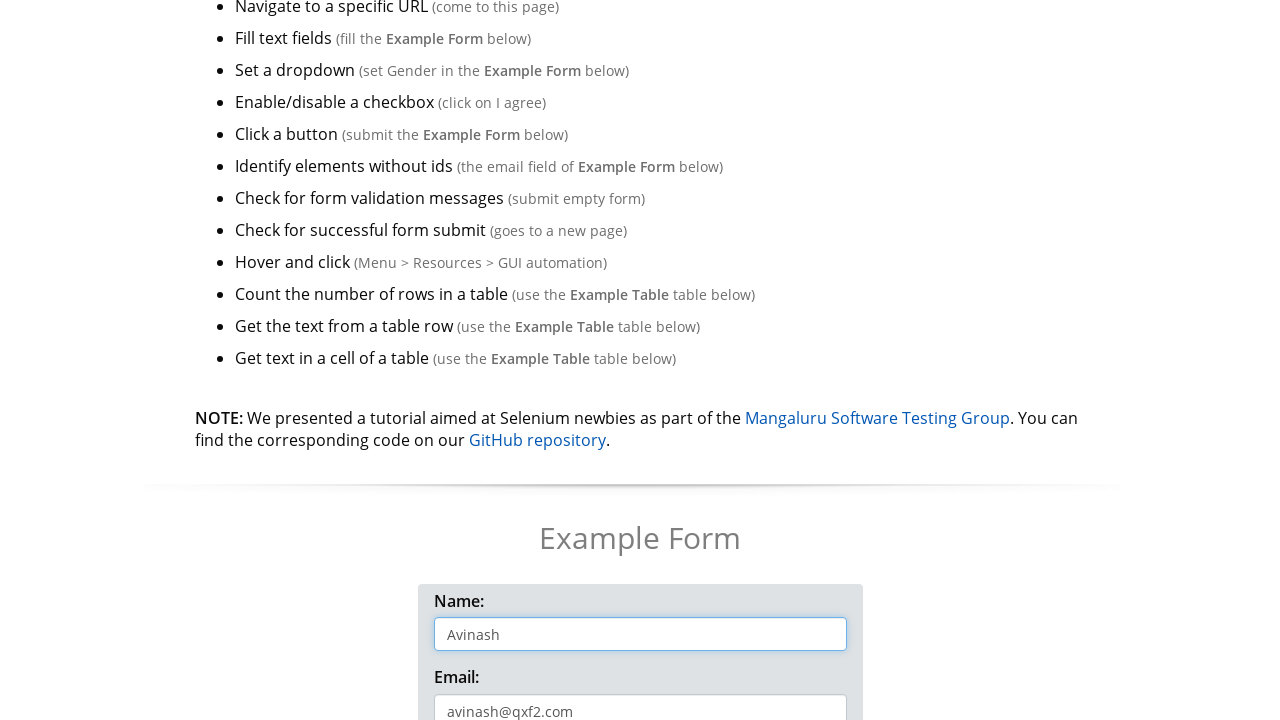

Filled phone number field with '9999999999' on #phone
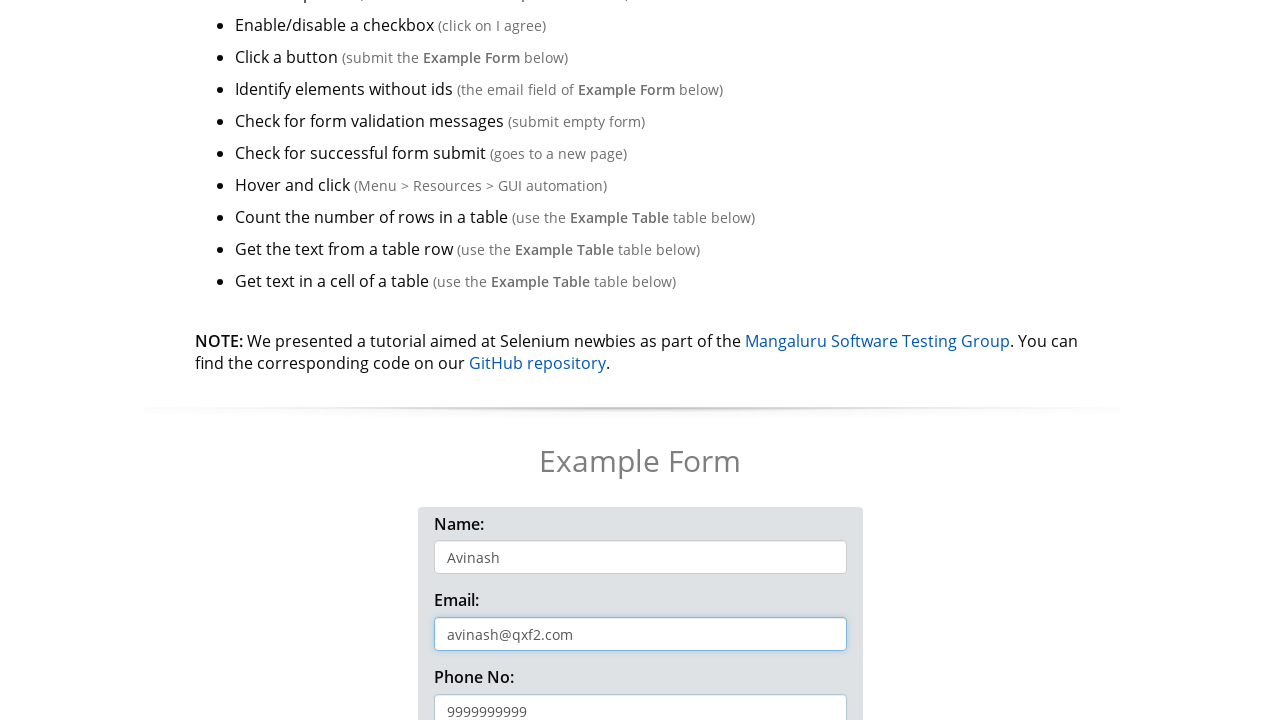

Verified name field contains 'Avinash'
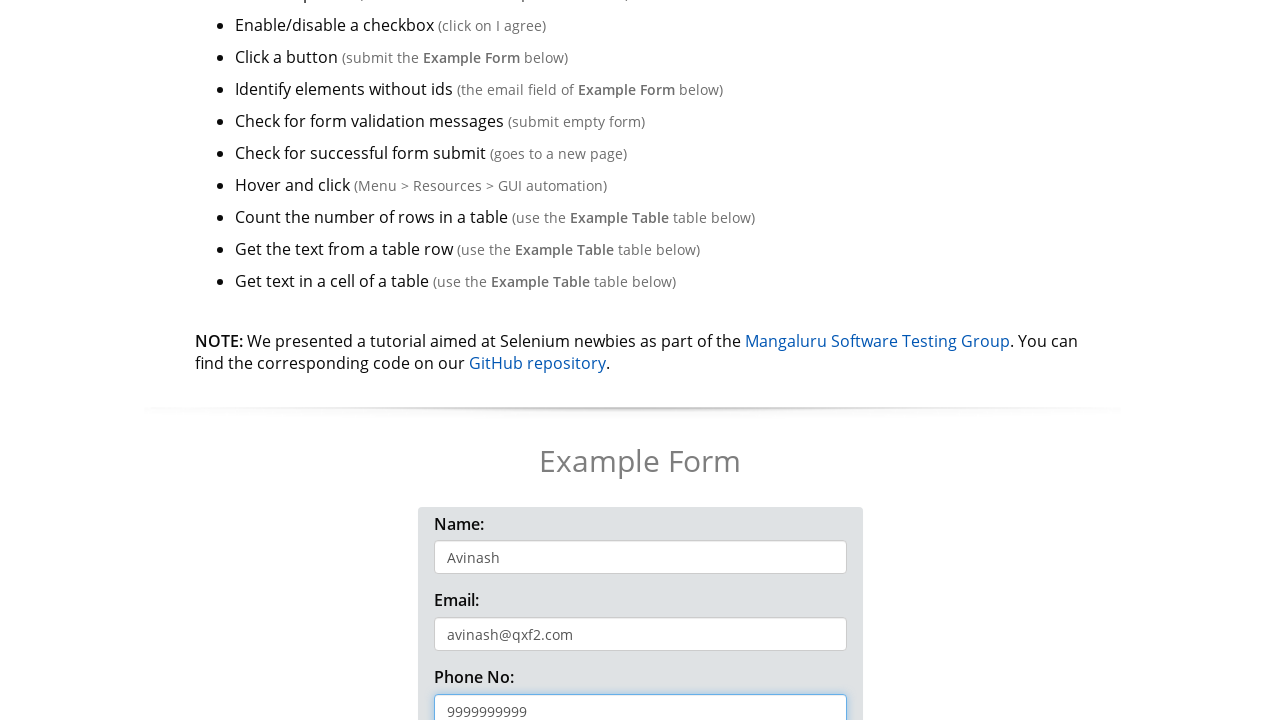

Verified email field contains 'avinash@qxf2.com'
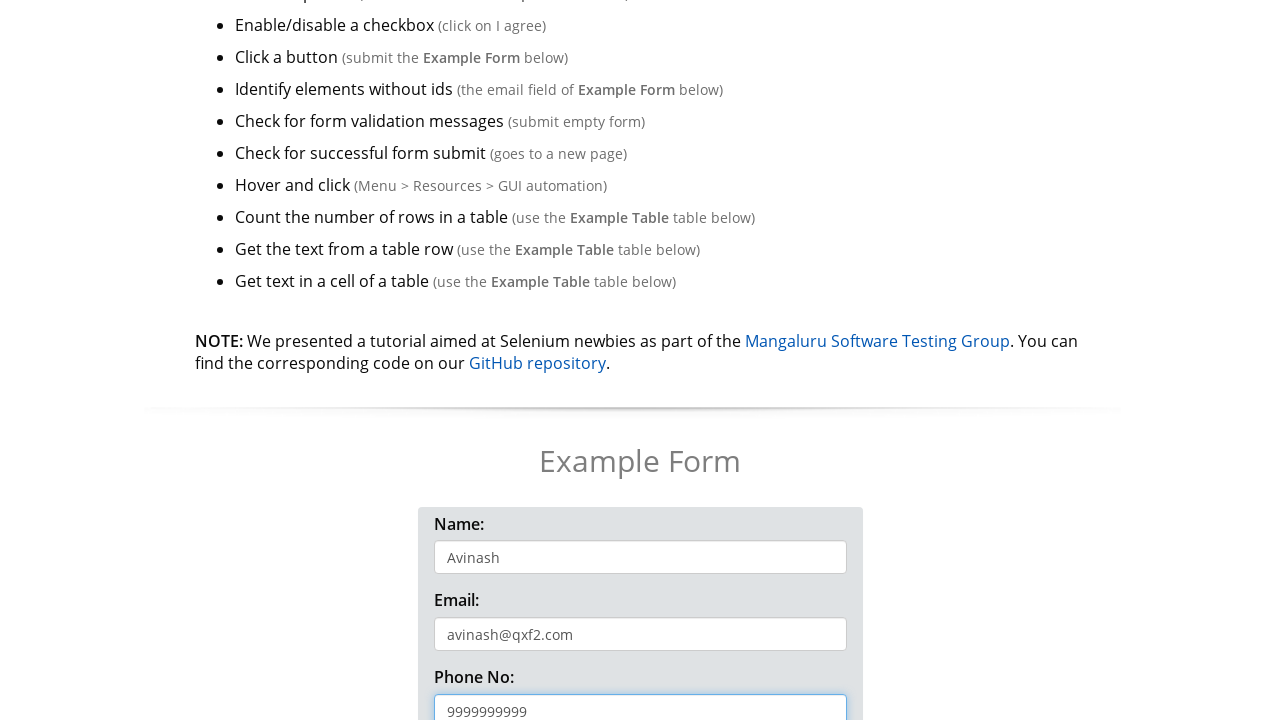

Verified phone number field contains '9999999999'
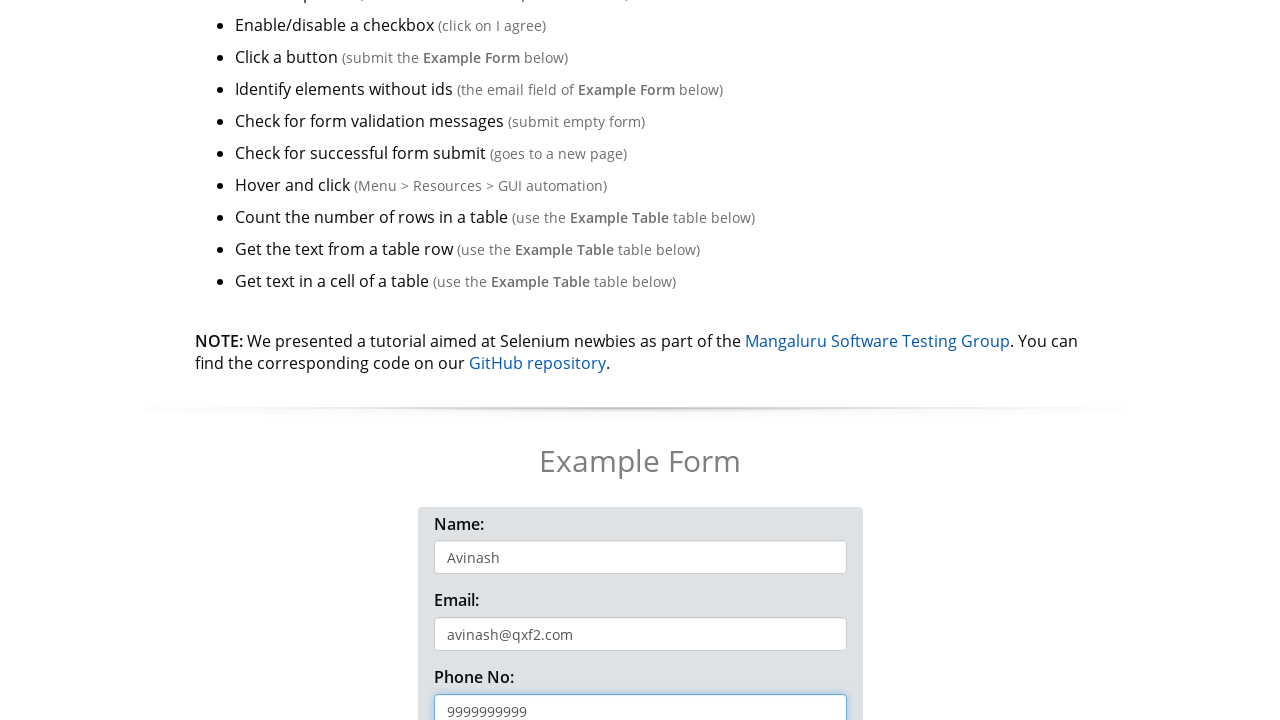

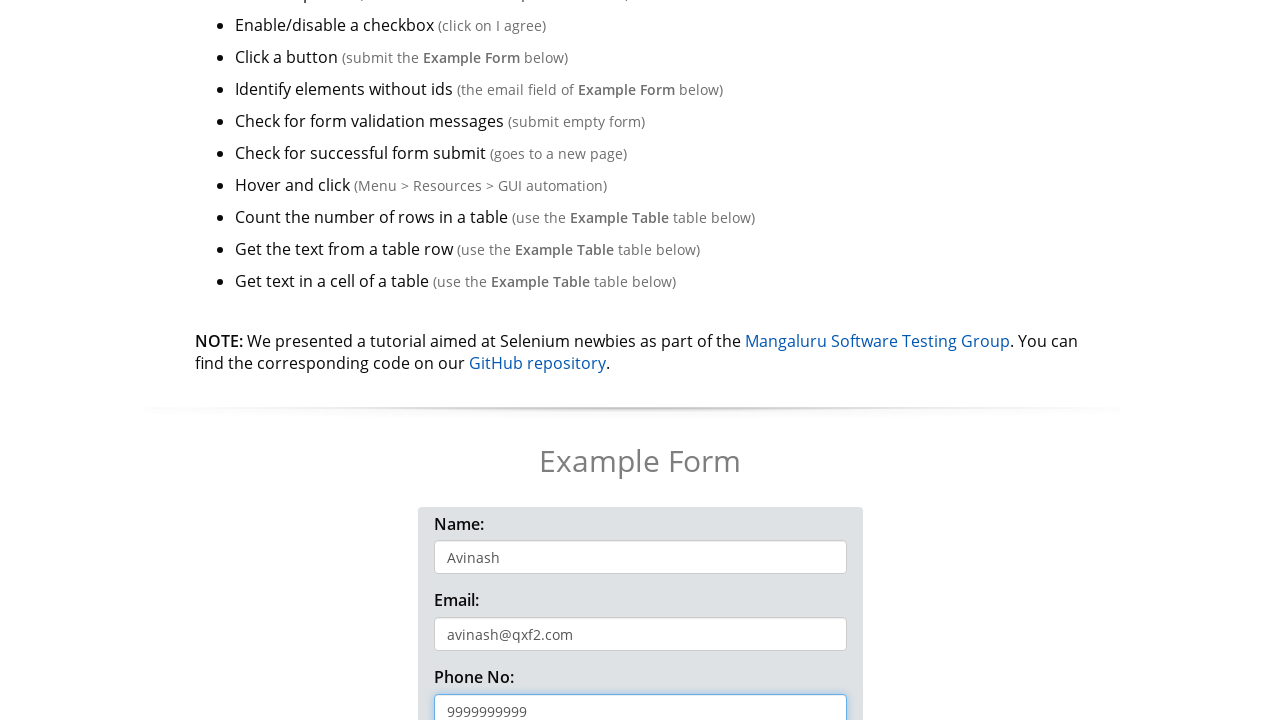